Tests radio button selection on a demo form by clicking different radio button options

Starting URL: https://demoqa.com/radio-button

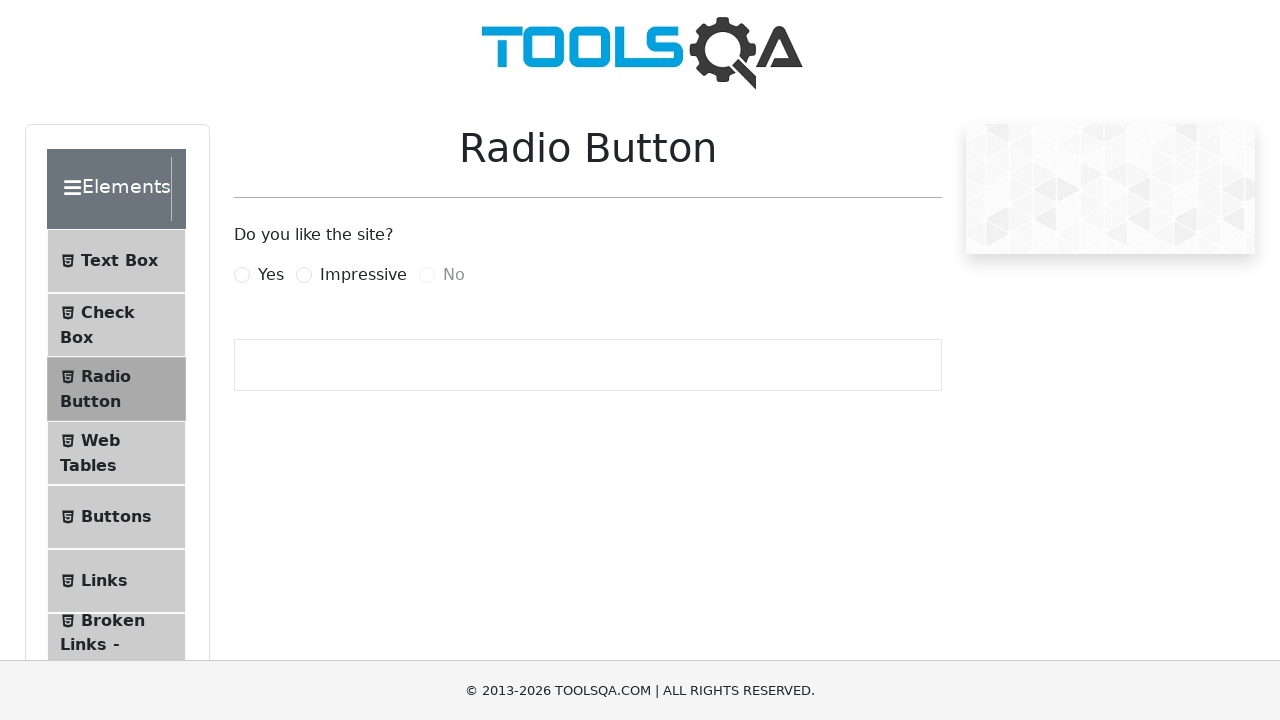

Clicked 'Yes' radio button at (271, 275) on xpath=//label[normalize-space()='Yes']
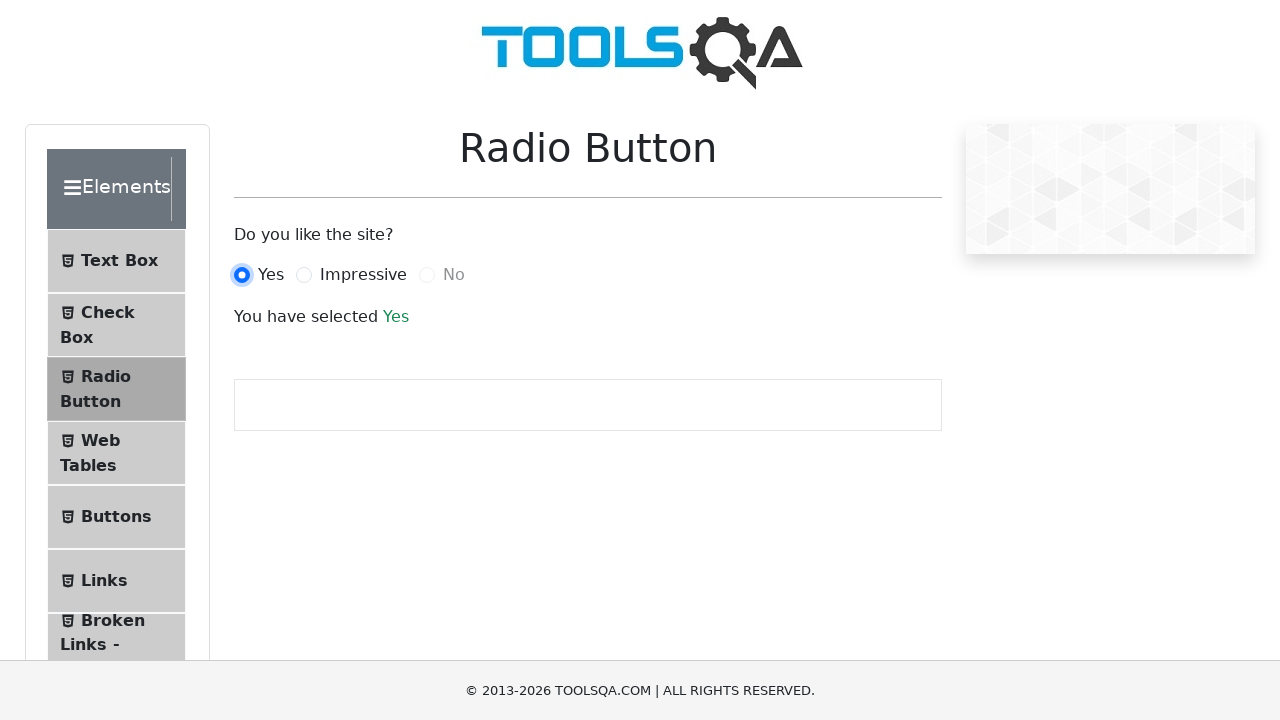

Waited 2 seconds for 'Yes' selection to register
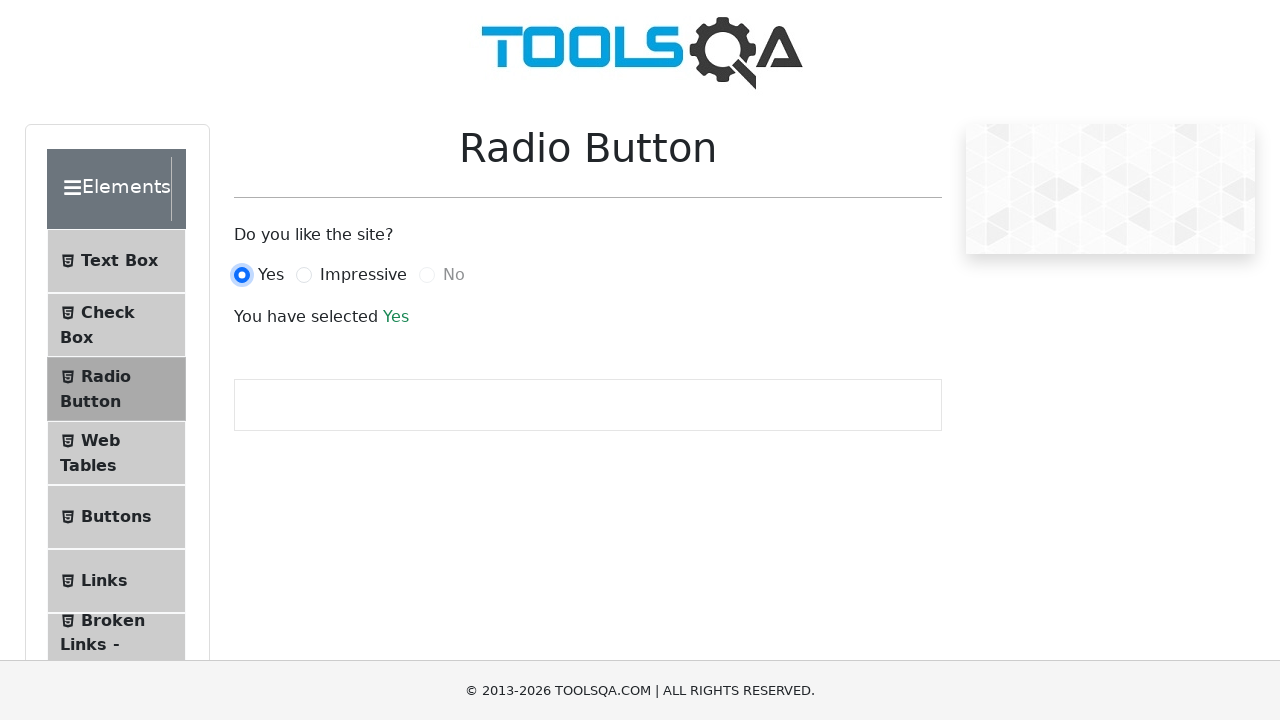

Clicked 'Impressive' radio button at (363, 275) on xpath=//label[normalize-space()='Impressive']
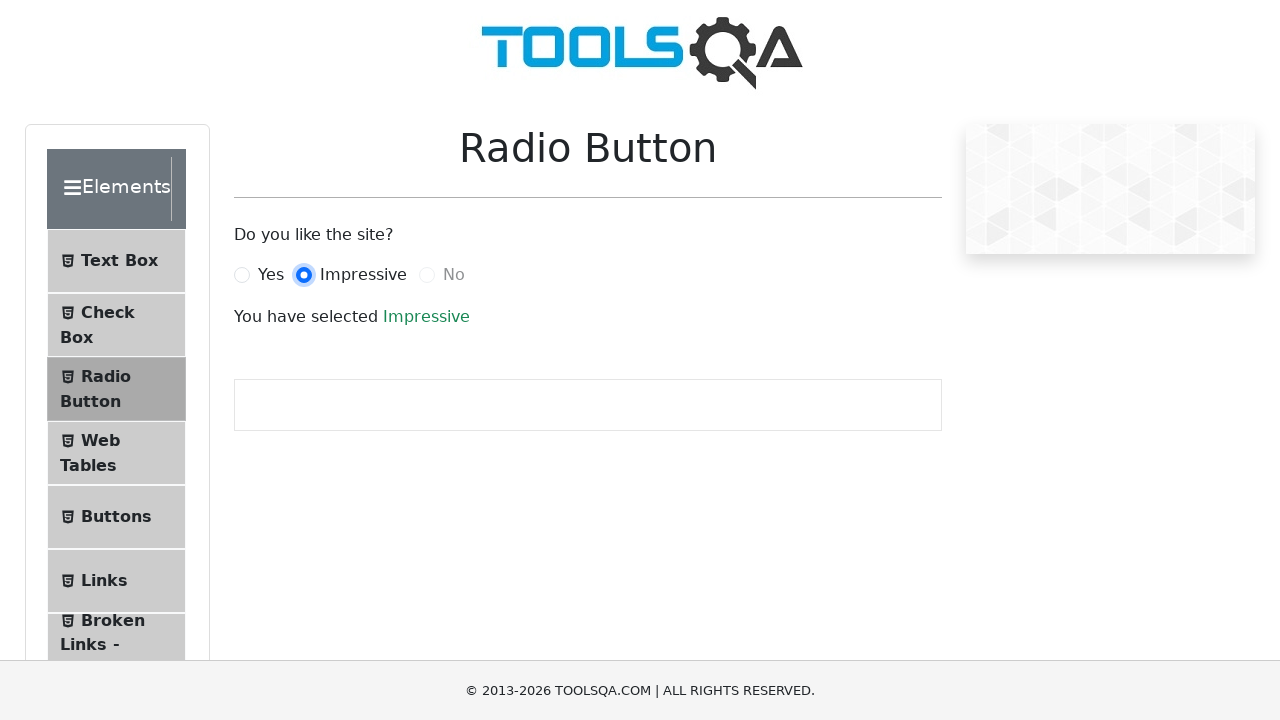

Waited 2 seconds for 'Impressive' selection to register
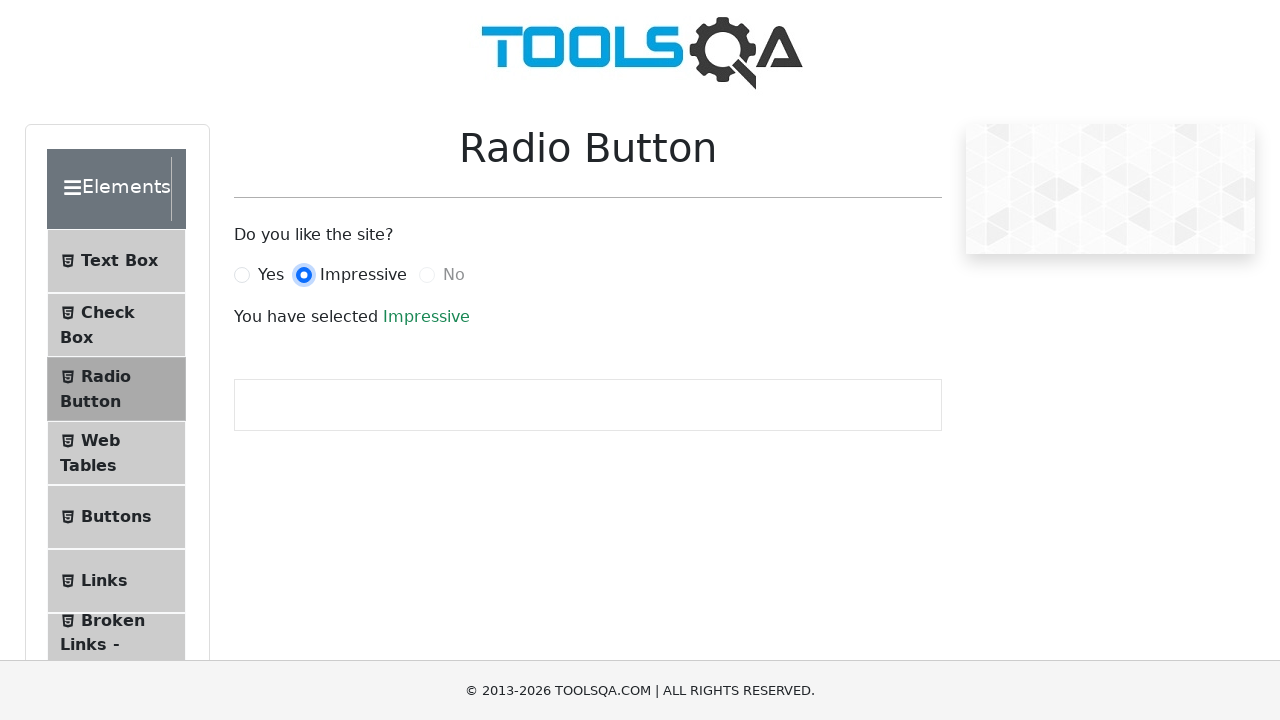

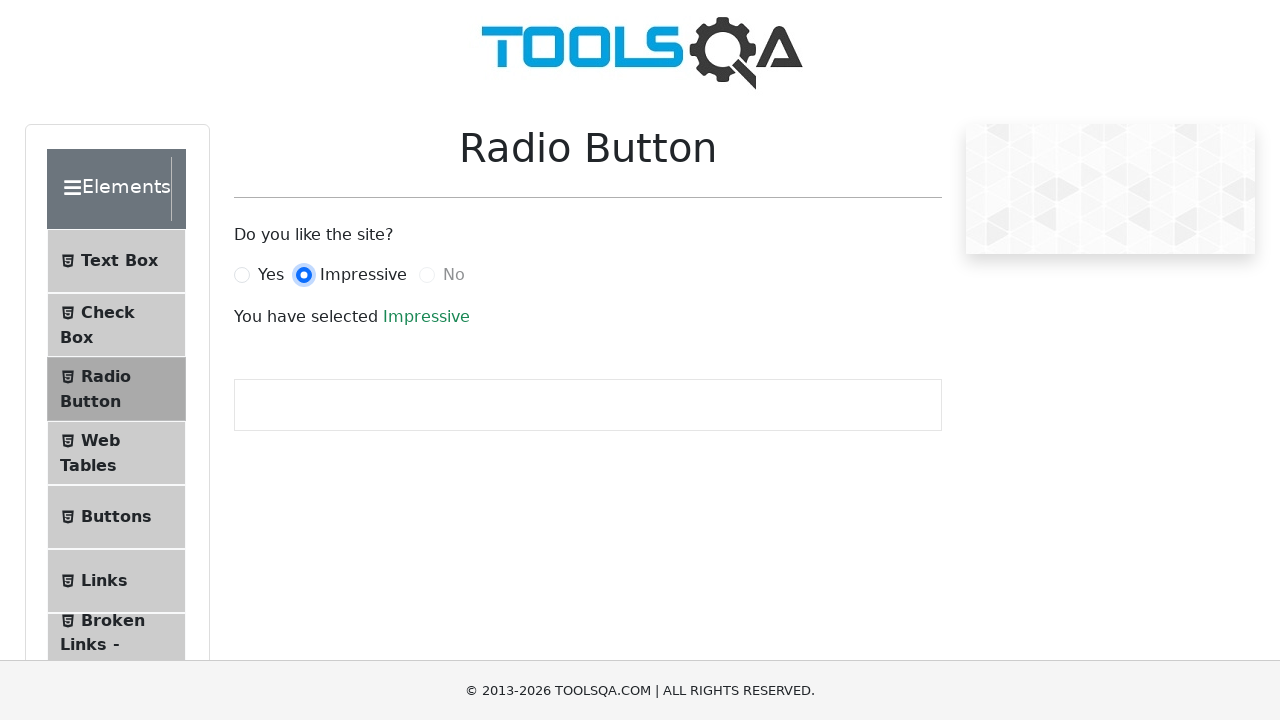